Tests hover and scroll functionality on the AJIO website by hovering over the MEN menu item and scrolling down the page

Starting URL: https://www.ajio.com/

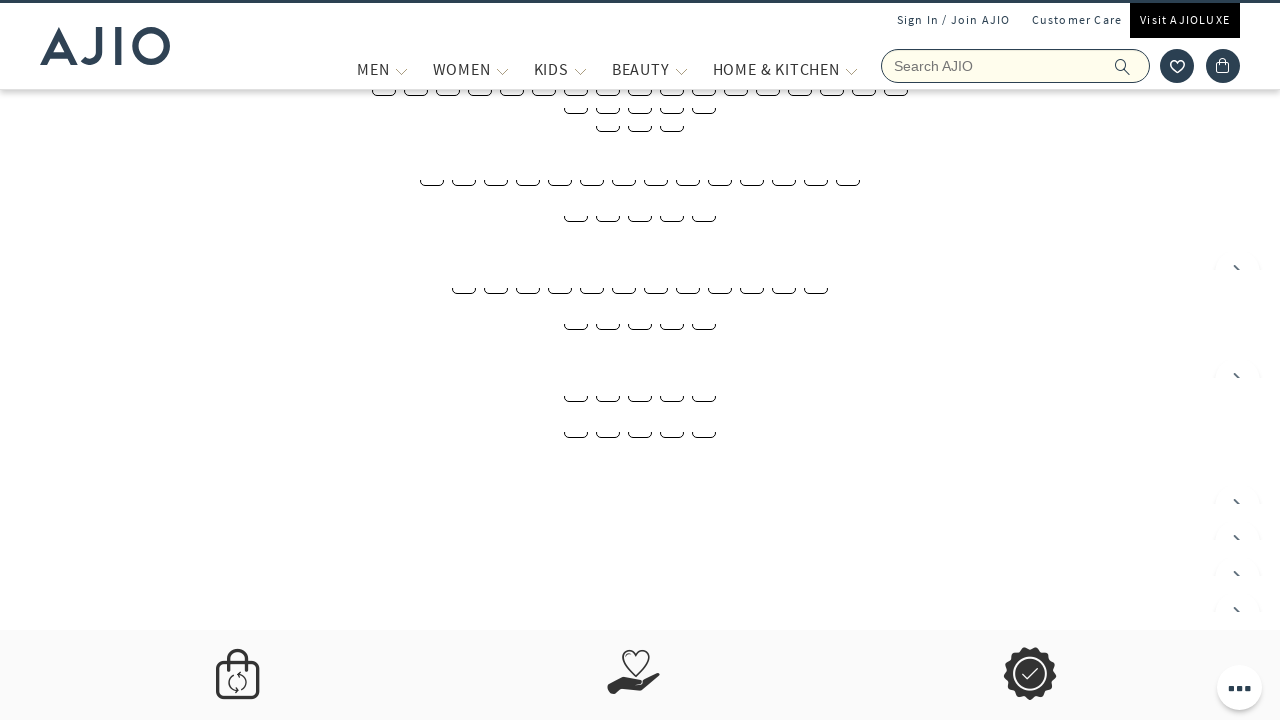

Hovered over the MEN menu item at (373, 69) on xpath=//a[@title='MEN']
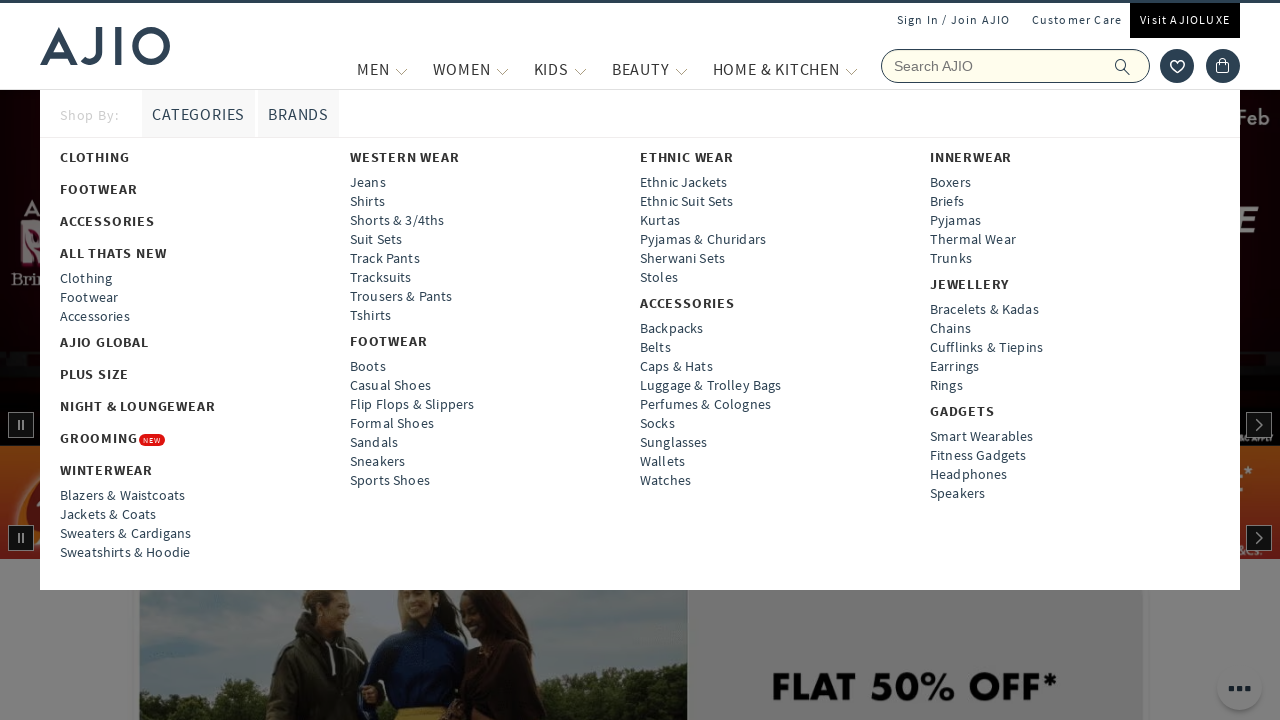

Scrolled down the page by 700 pixels
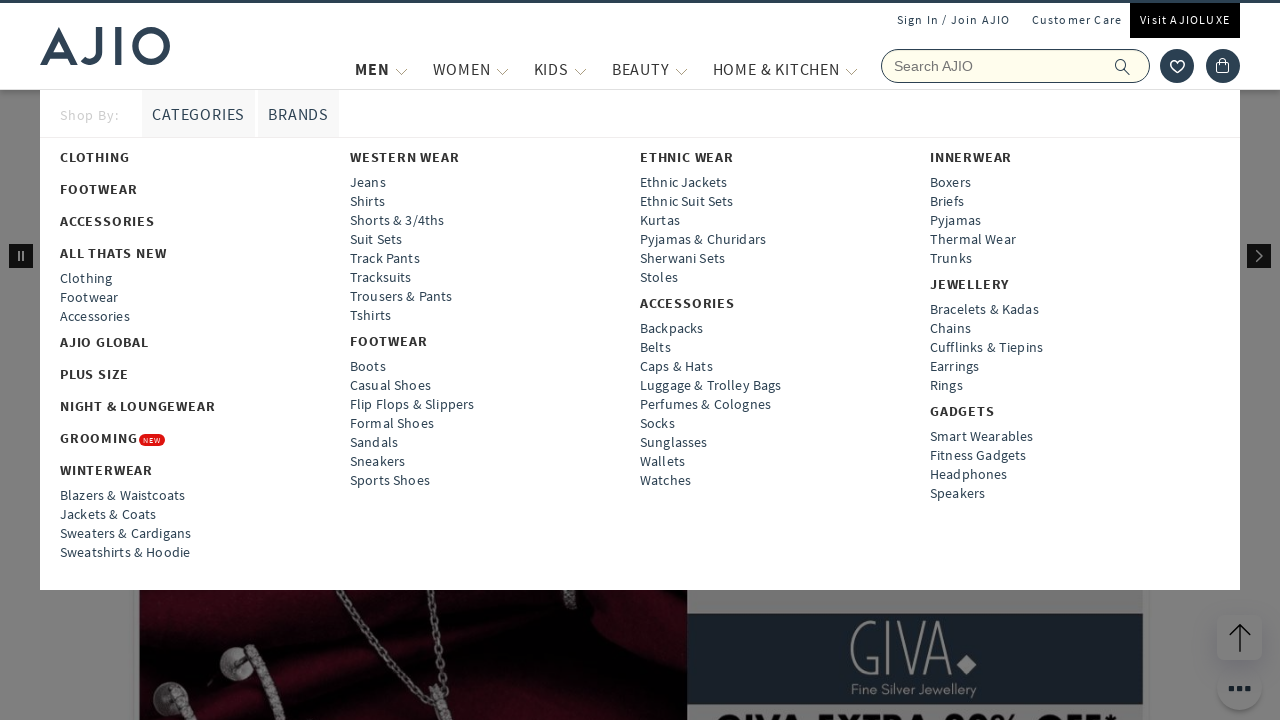

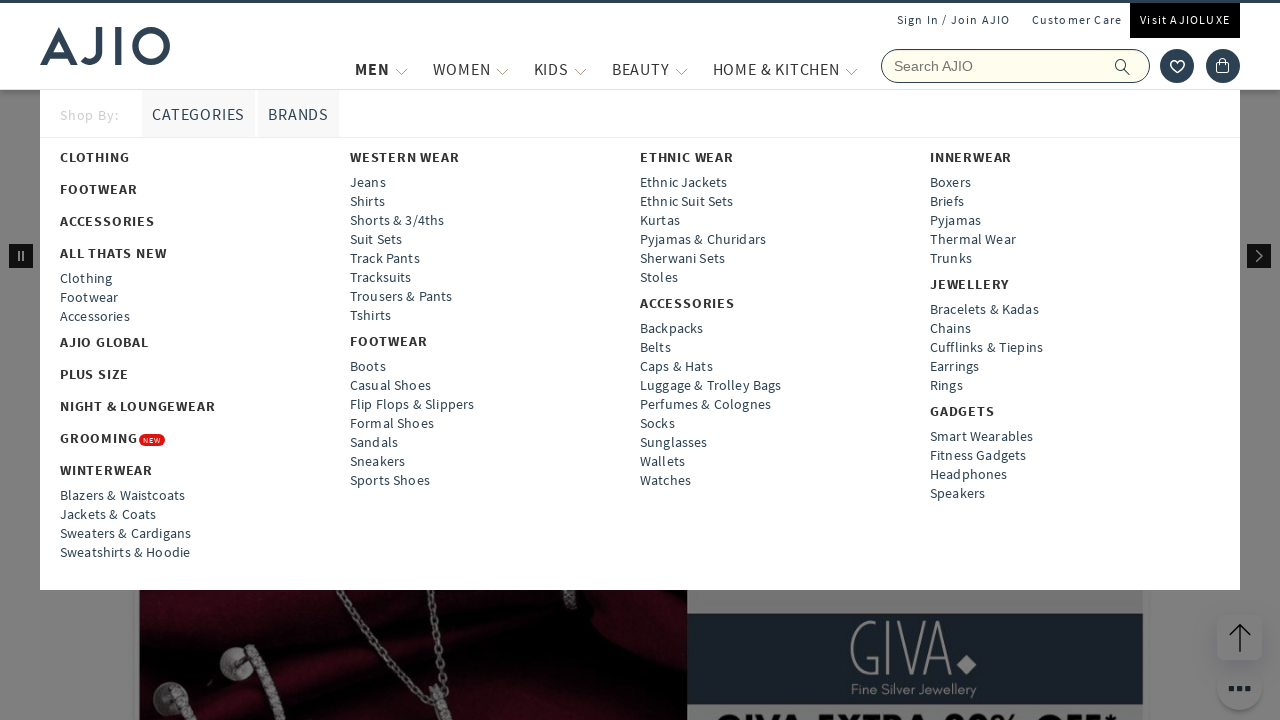